Tests navigation to the Selenium Jupiter page, verifies the "About" link is visible, and clicks on it.

Starting URL: https://bonigarcia.github.io/selenium-jupiter/

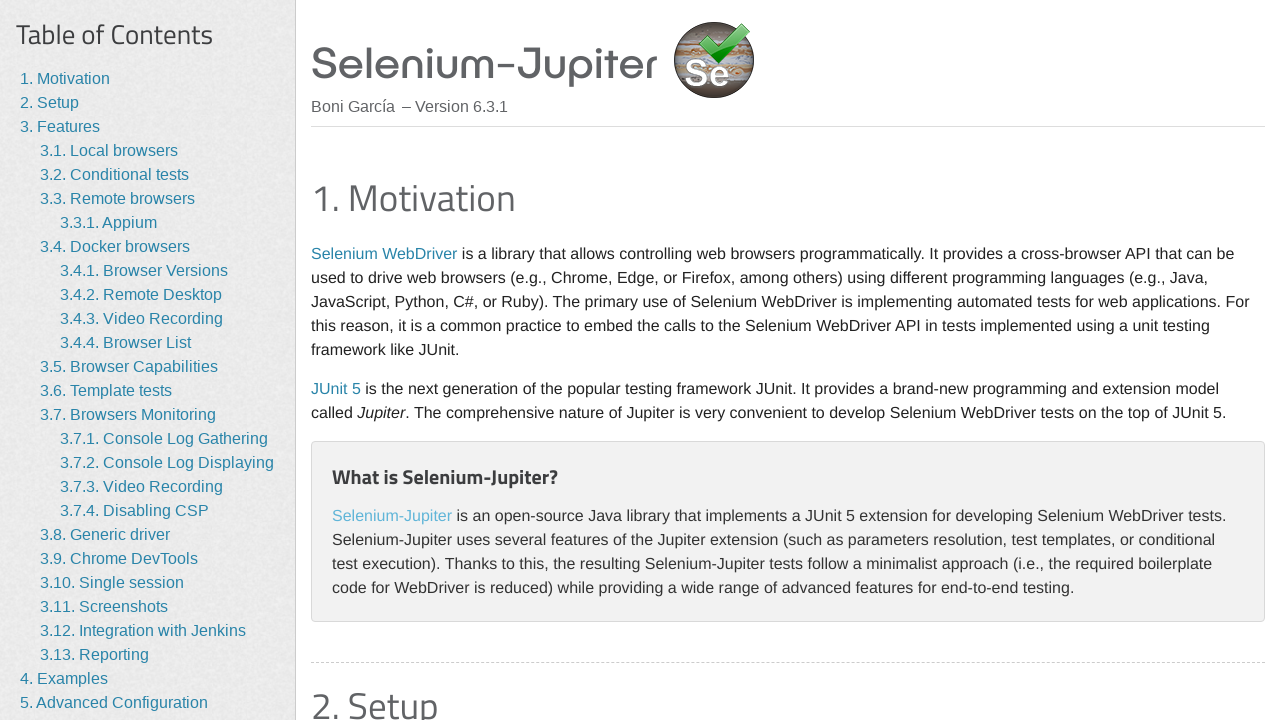

About link became visible
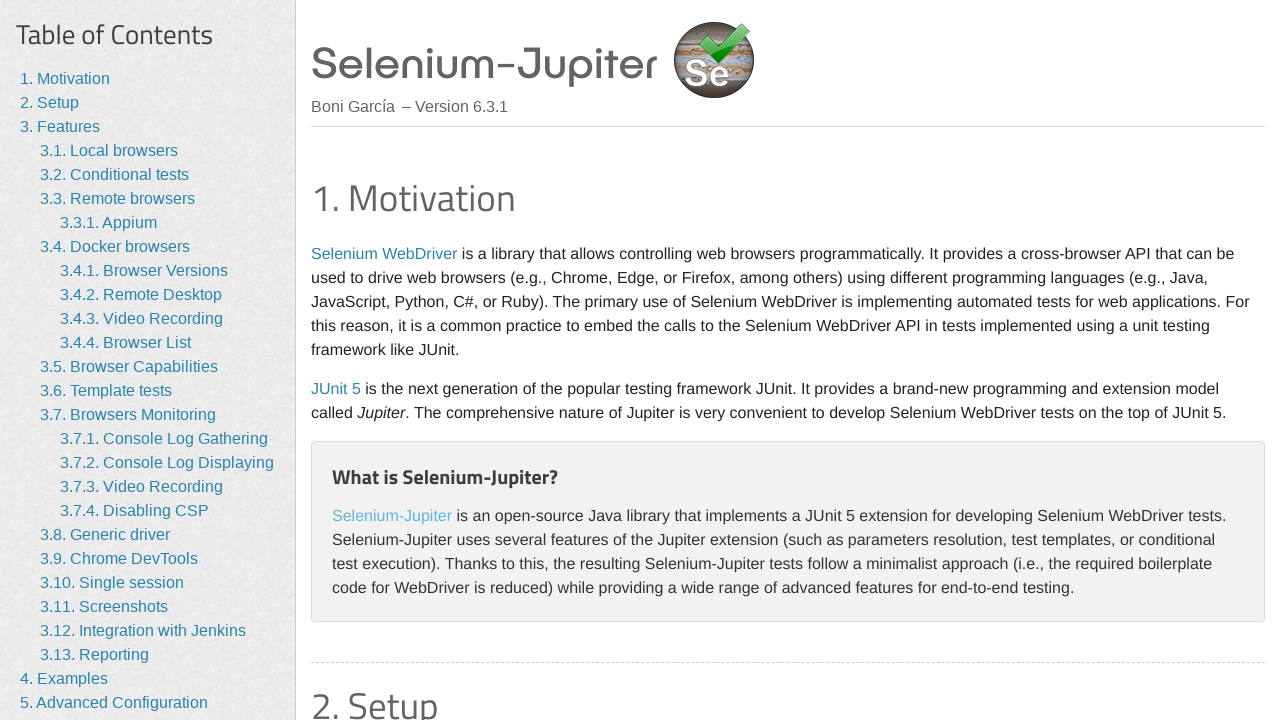

Clicked the About link at (54, 677) on a >> internal:has-text="About"i
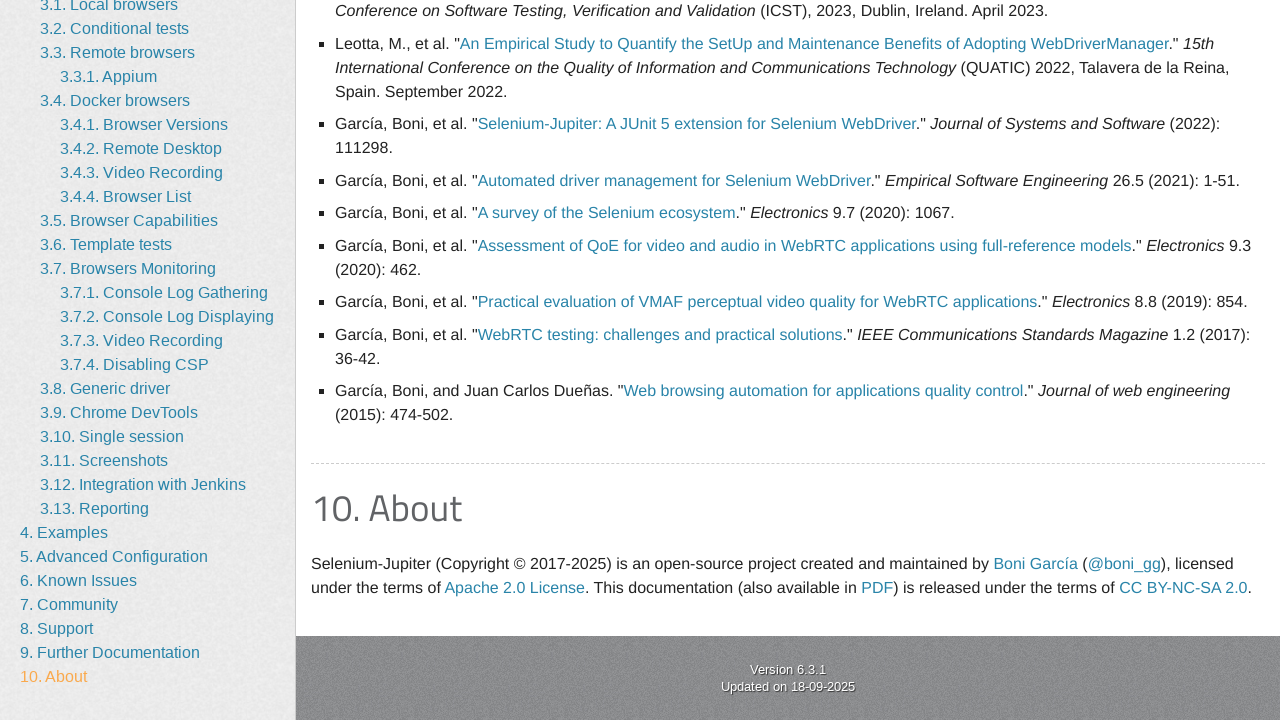

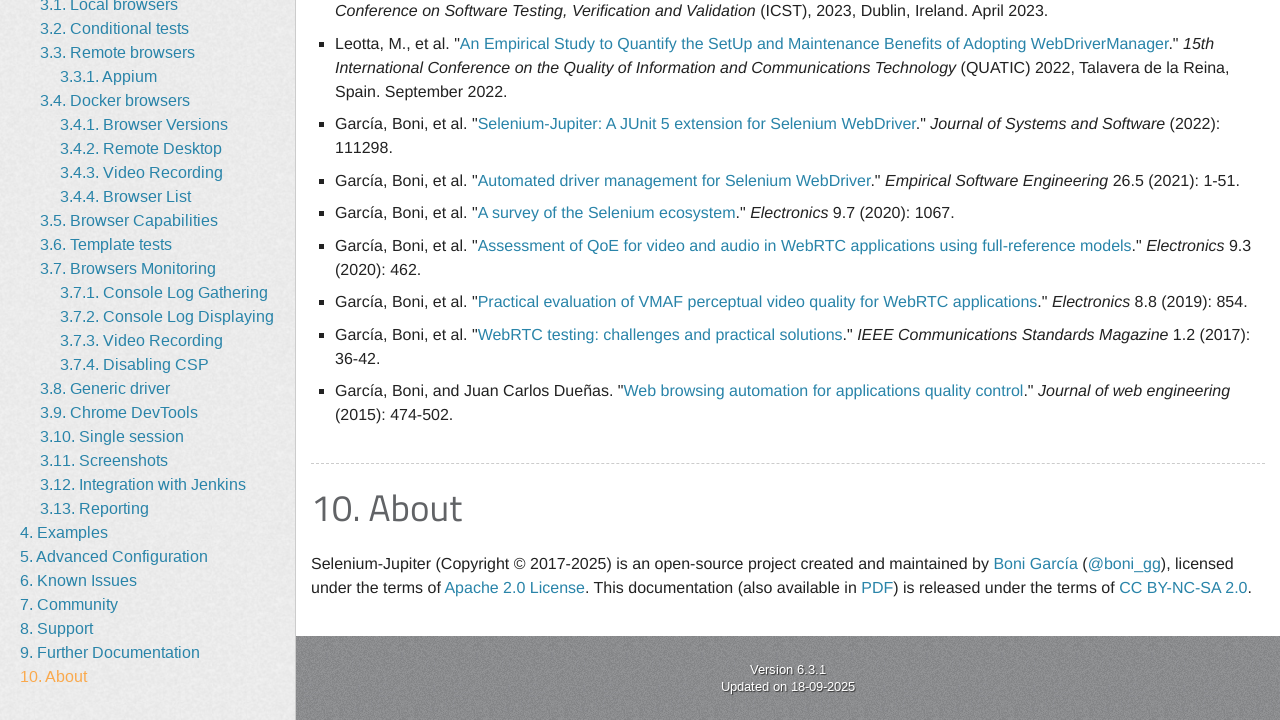